Navigates to a page with iframes, switches to an iframe, and reads text content from an element inside the iframe

Starting URL: https://demoqa.com/frames

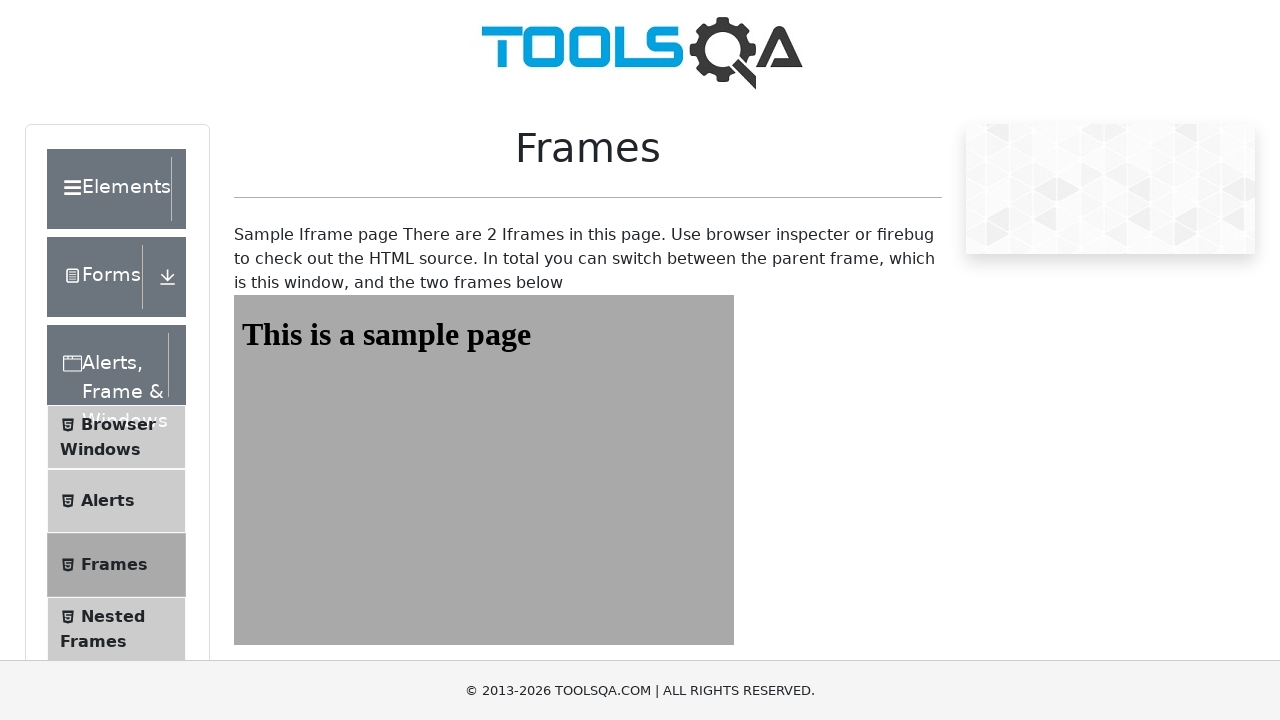

Navigated to DemoQA frames page
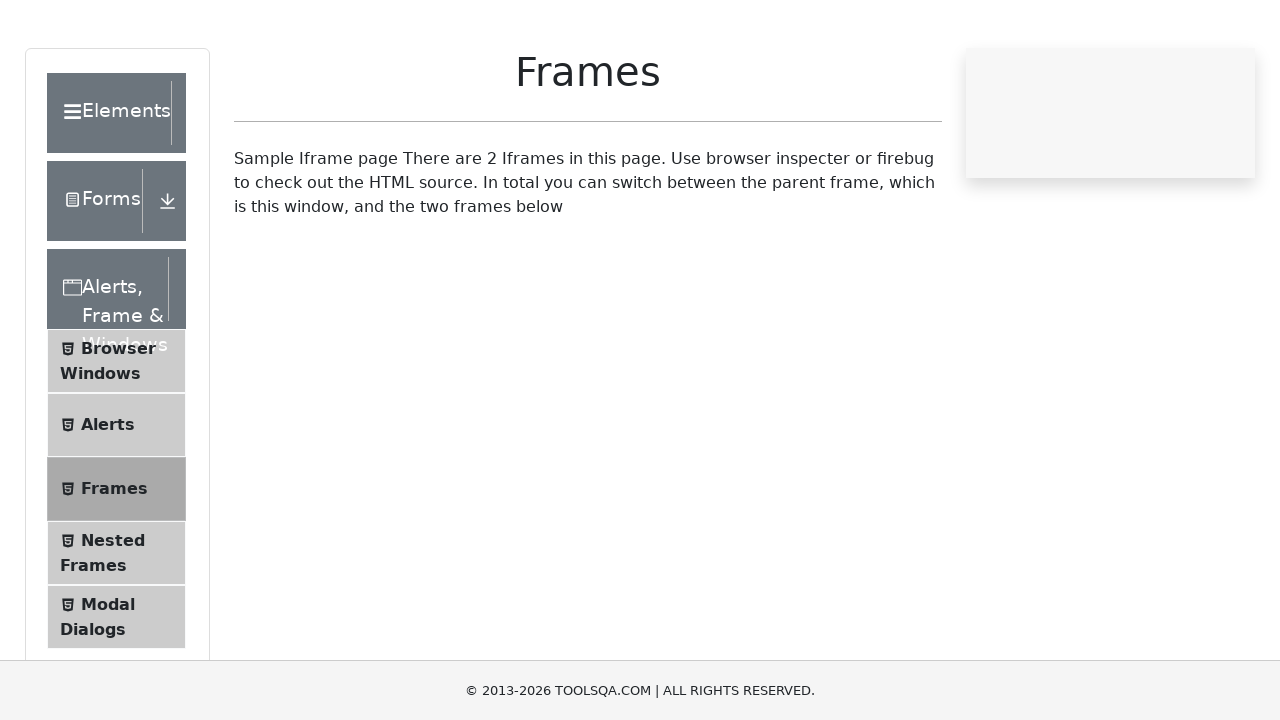

Located iframe with id 'frame1'
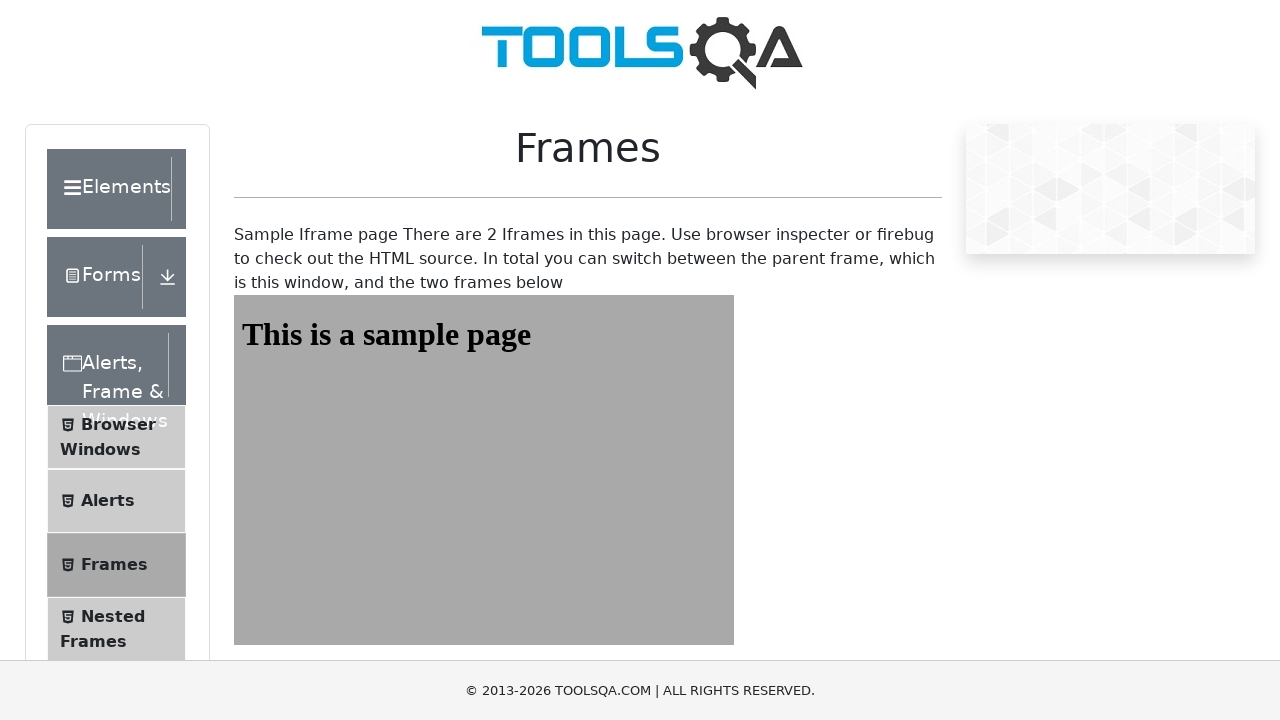

Read text content from element inside iframe: 'This is a sample page'
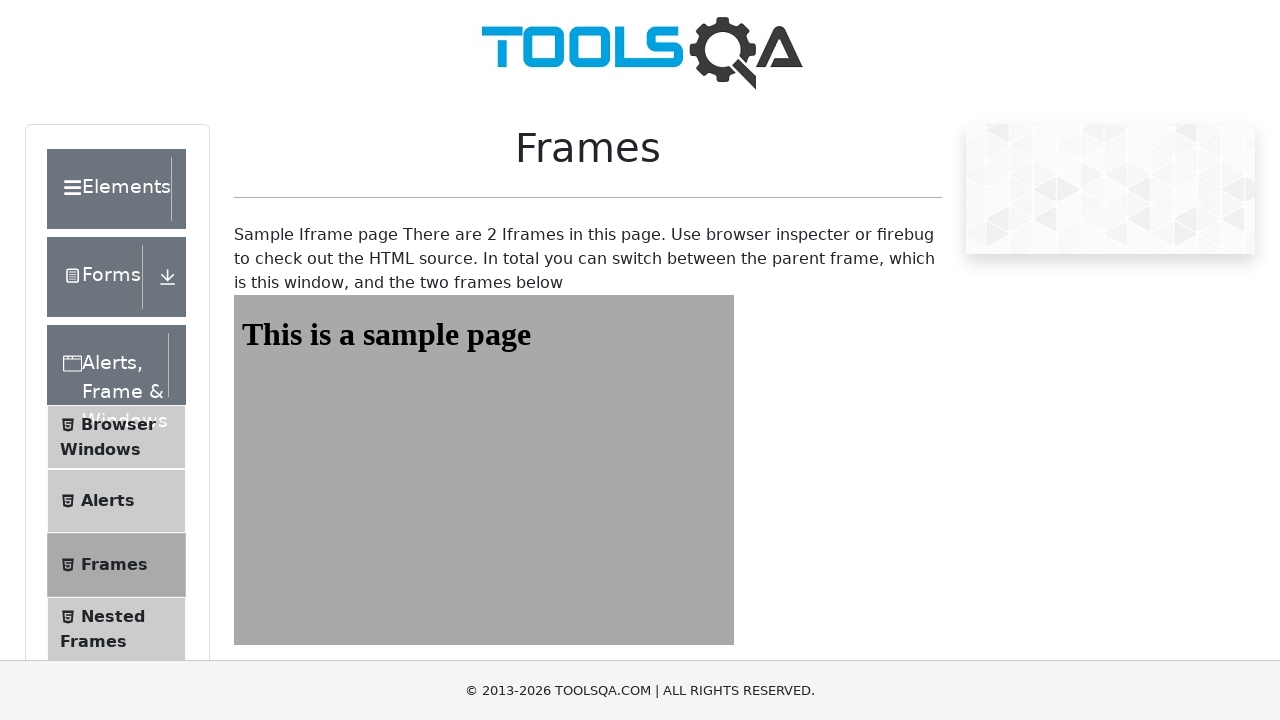

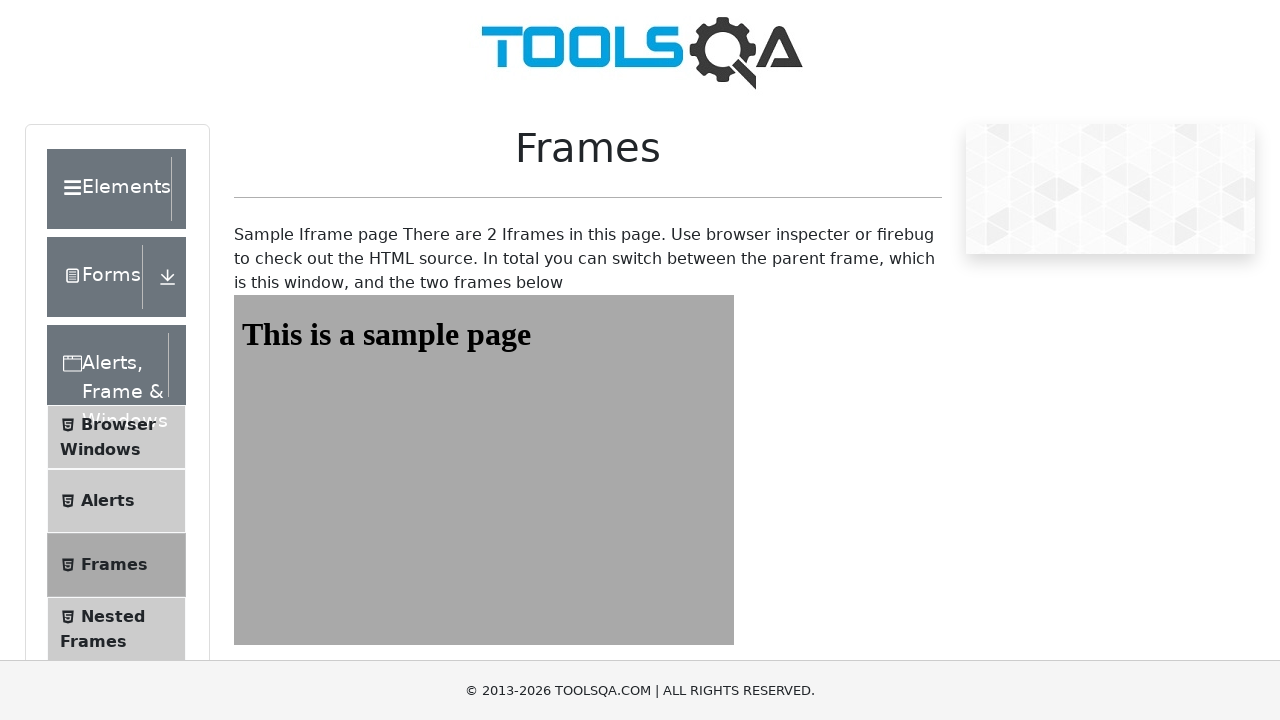